Tests handling of a simple JavaScript alert box by clicking a button that triggers an alert and accepting it

Starting URL: https://testautomationpractice.blogspot.com/

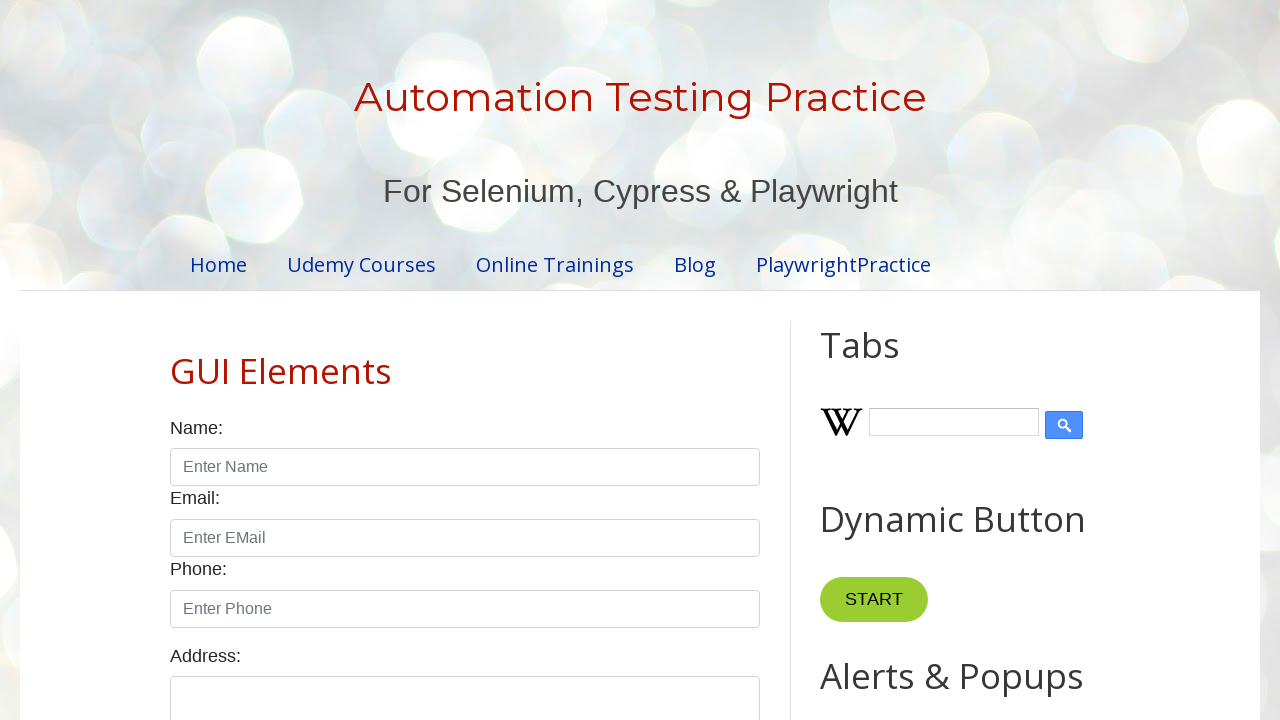

Set up dialog handler to accept alert boxes
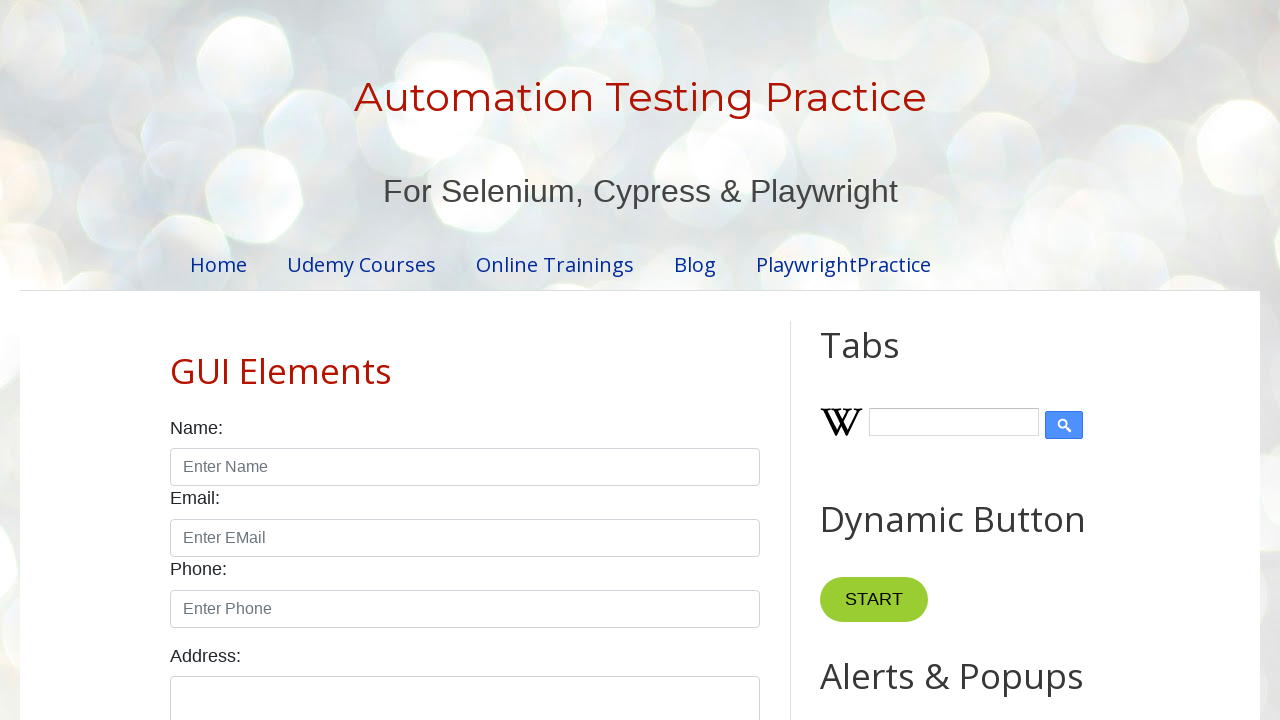

Clicked Alert button to trigger the alert box at (888, 361) on xpath=//button[@id='alertBtn']
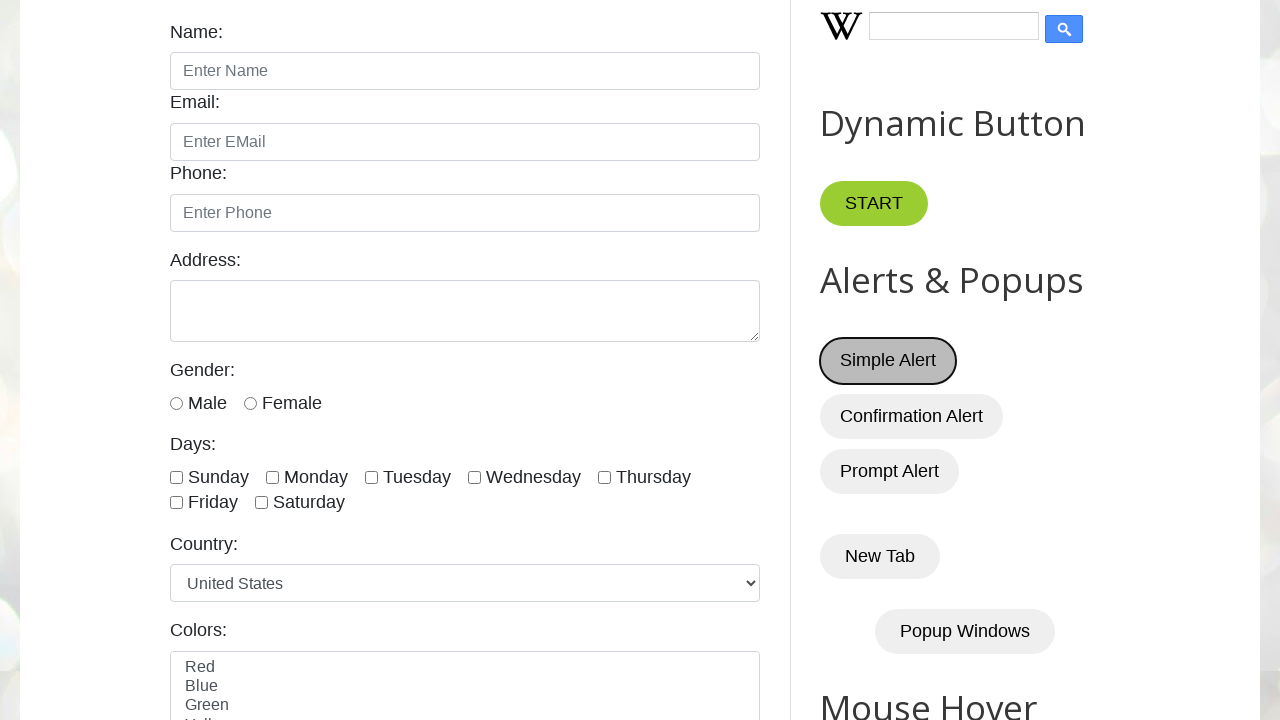

Waited for alert dialog to be handled and accepted
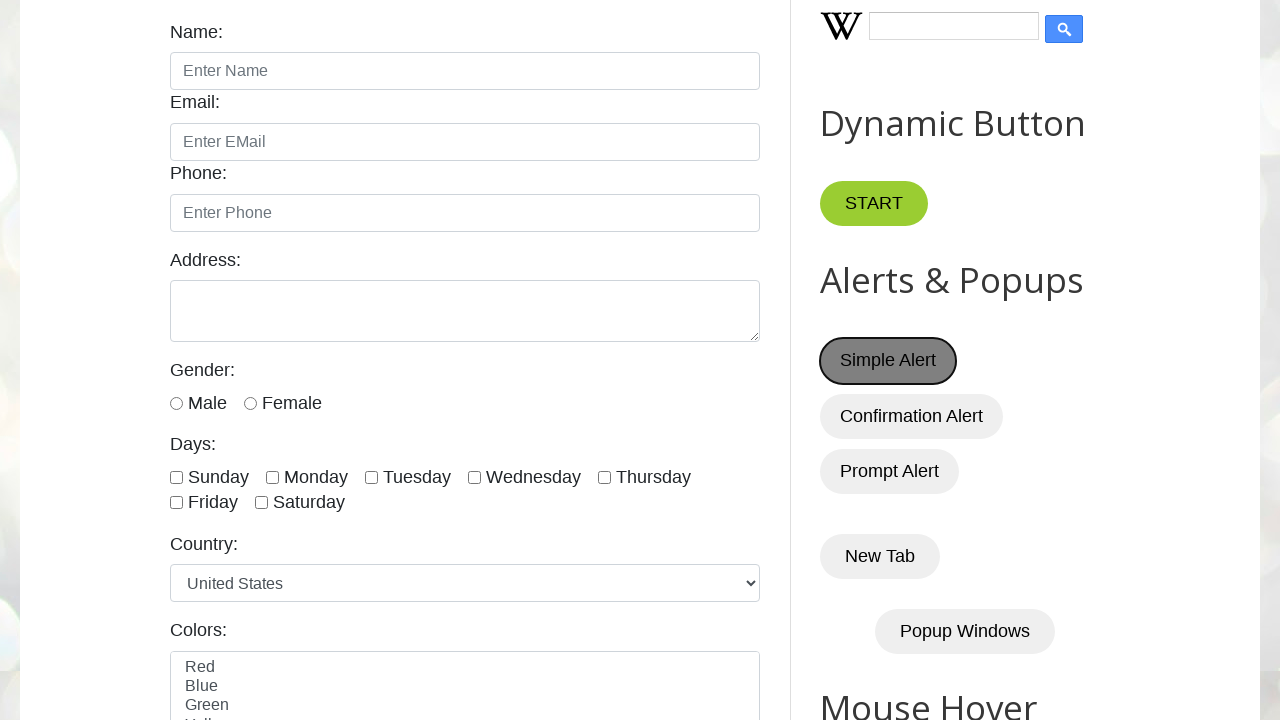

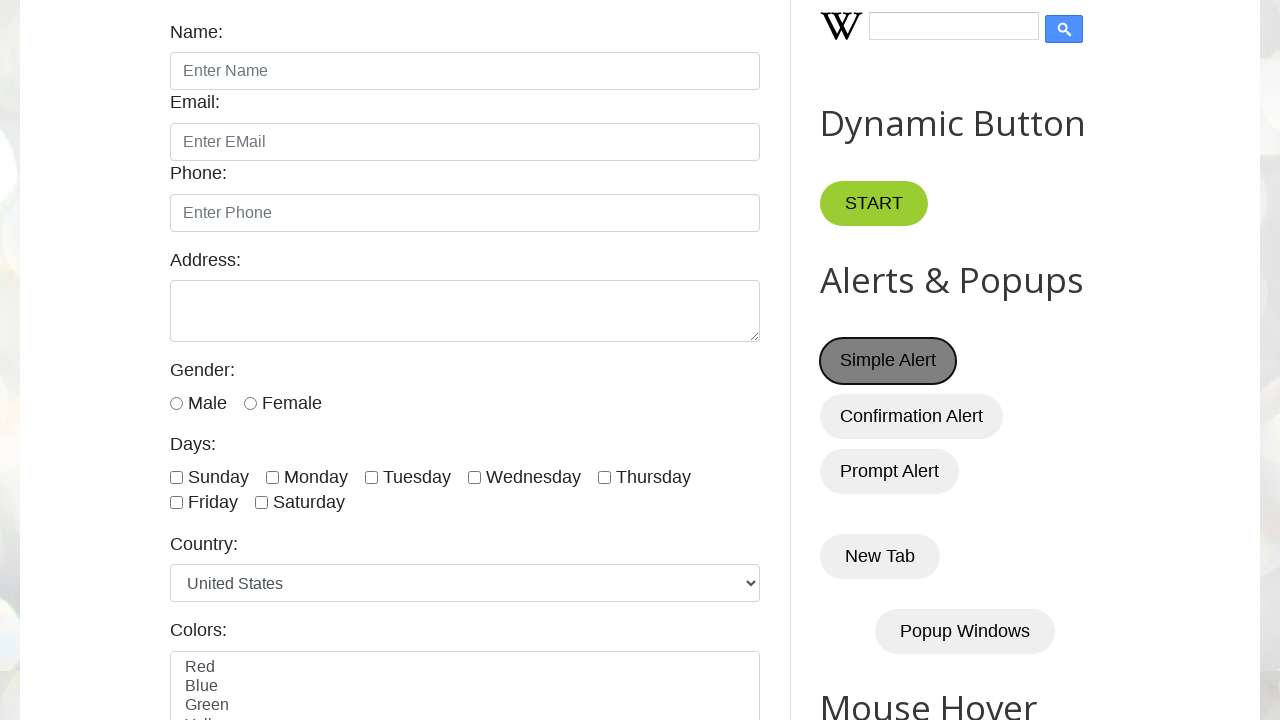